Tests window handle switching by clicking a link that opens a new tab, then switches to that tab and verifies its title is "New Window"

Starting URL: https://the-internet.herokuapp.com/windows

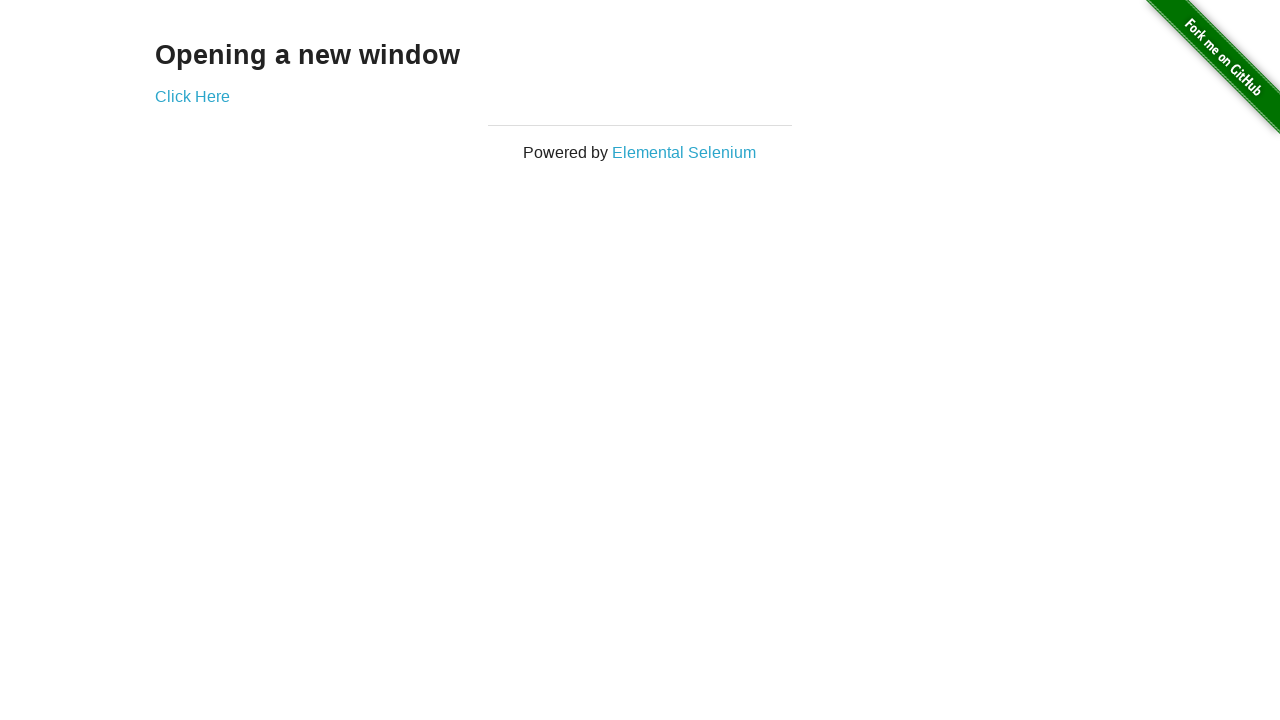

Clicked 'Click Here' link to open new tab at (192, 96) on xpath=//*[text()='Click Here']
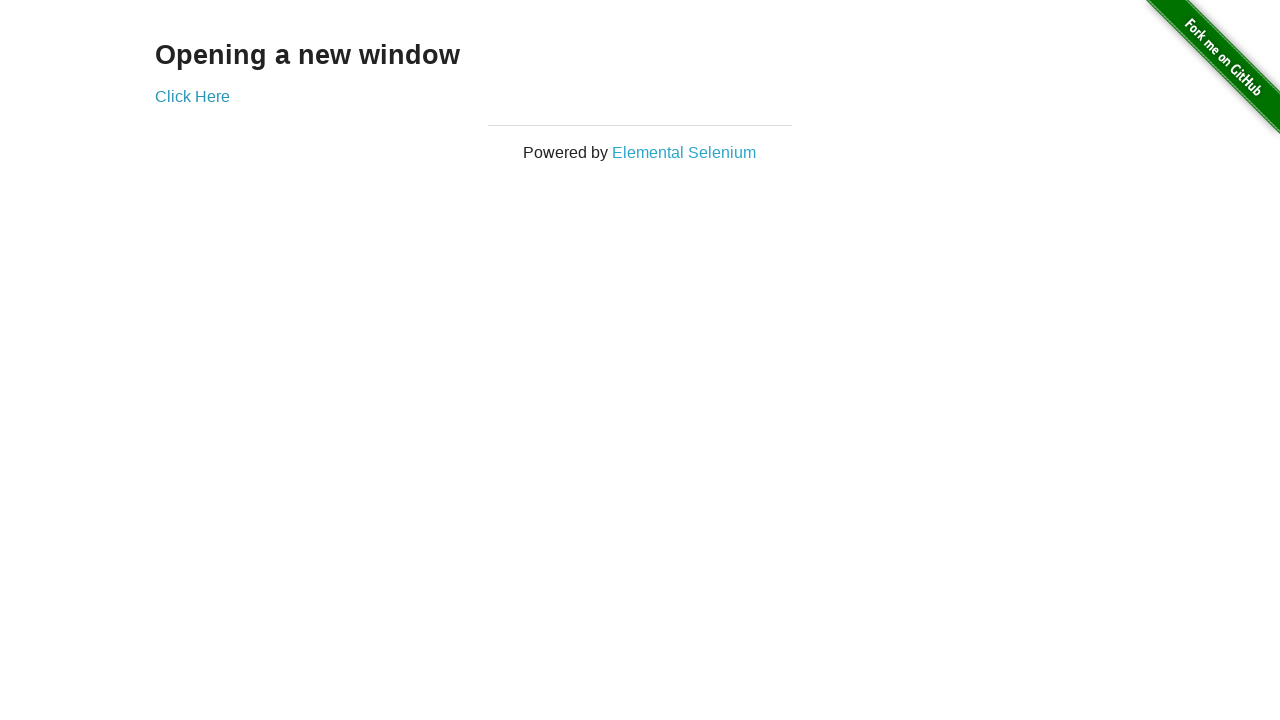

Captured reference to newly opened tab
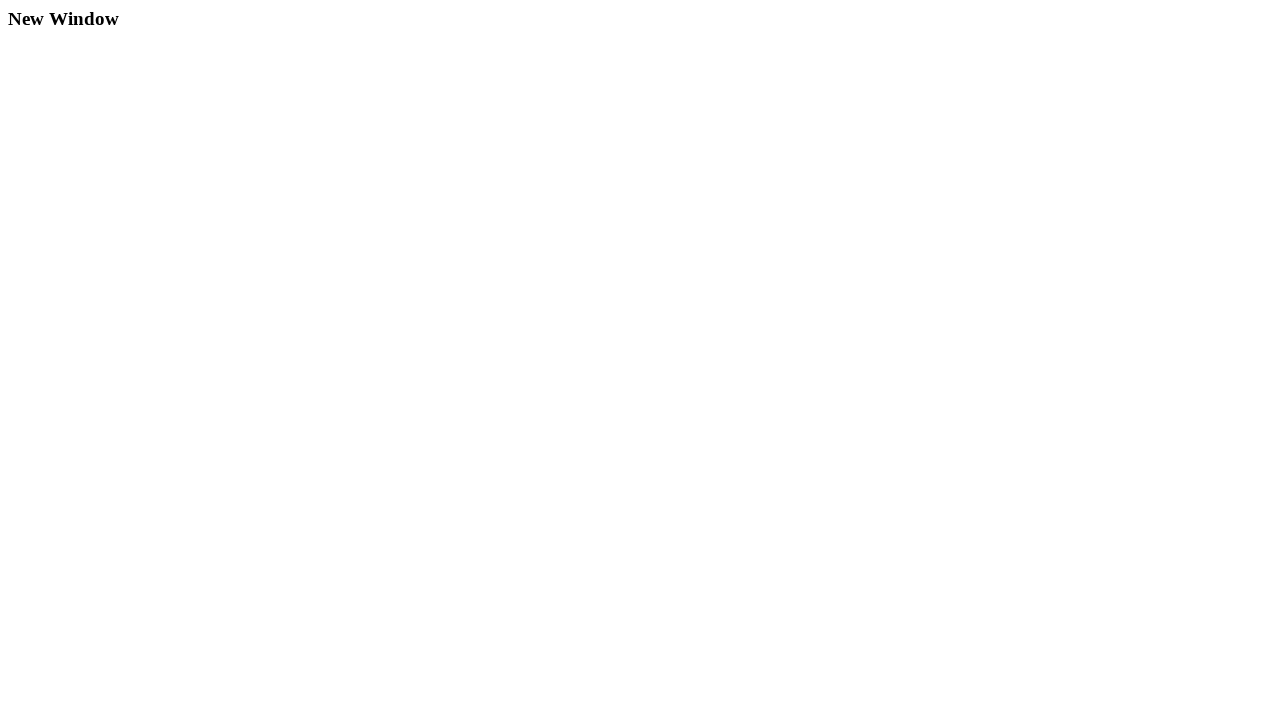

New tab finished loading
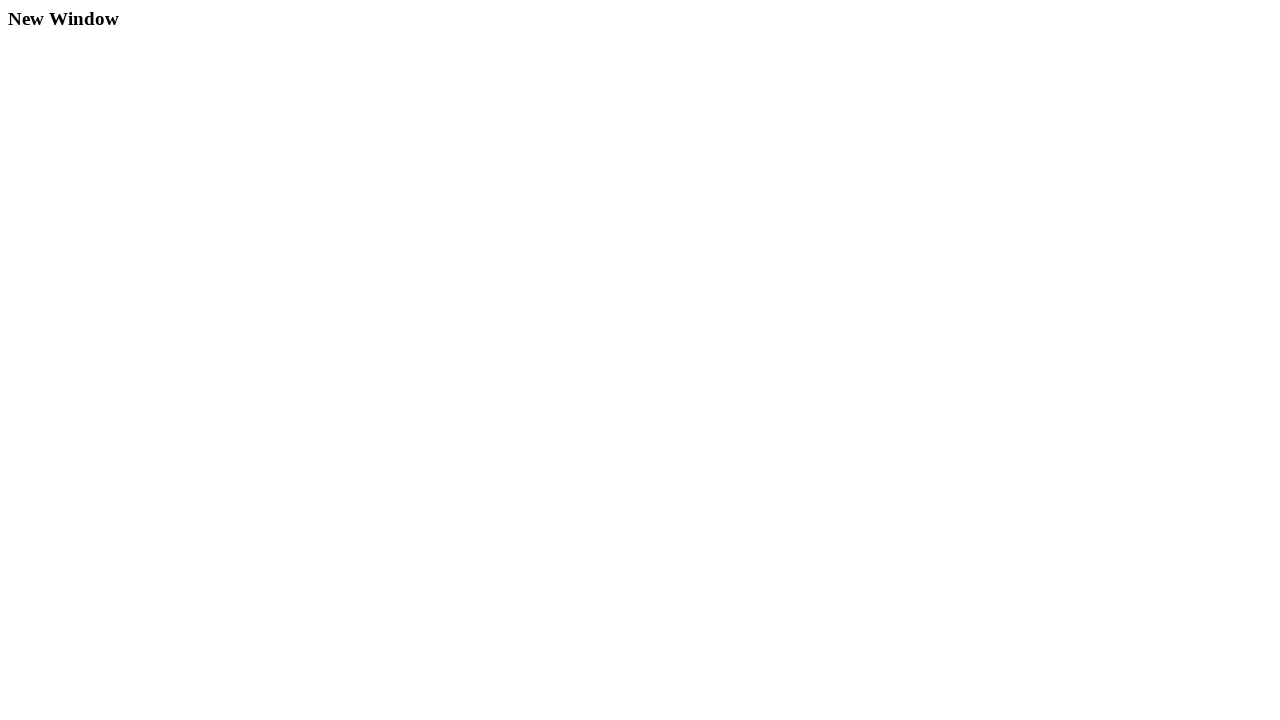

Retrieved new tab title: 'New Window'
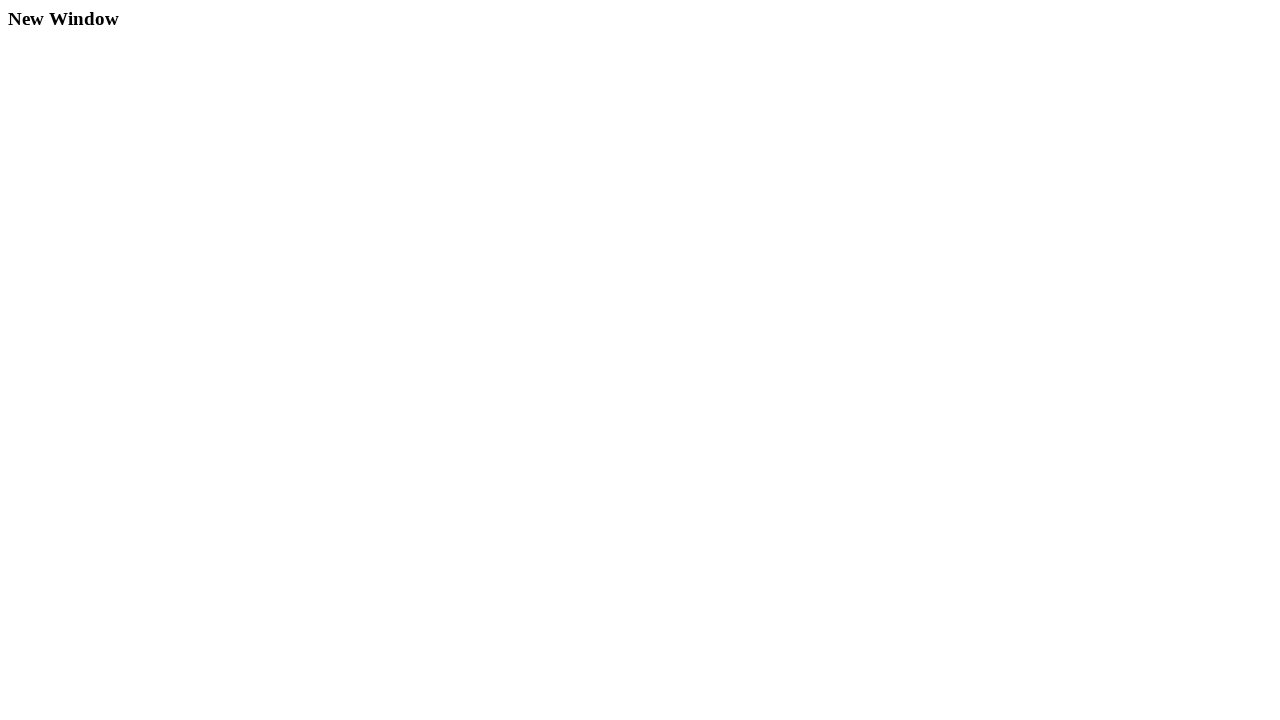

Verified new tab title matches expected title 'New Window'
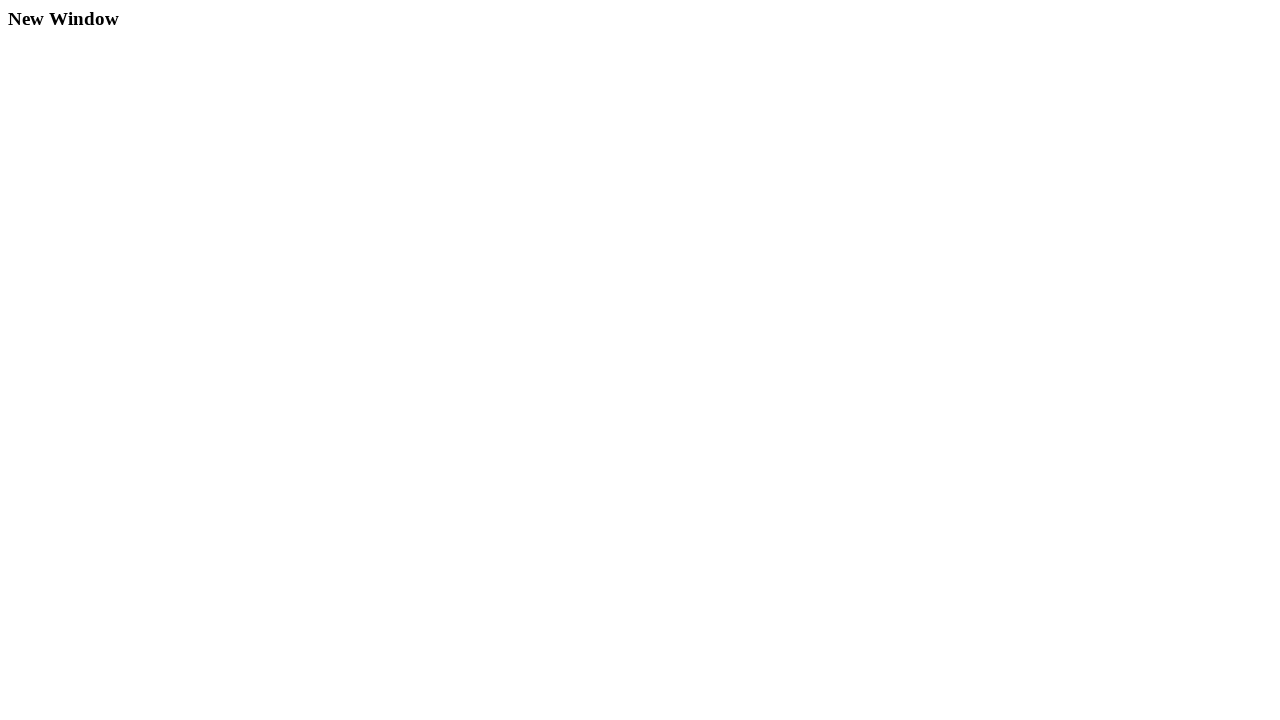

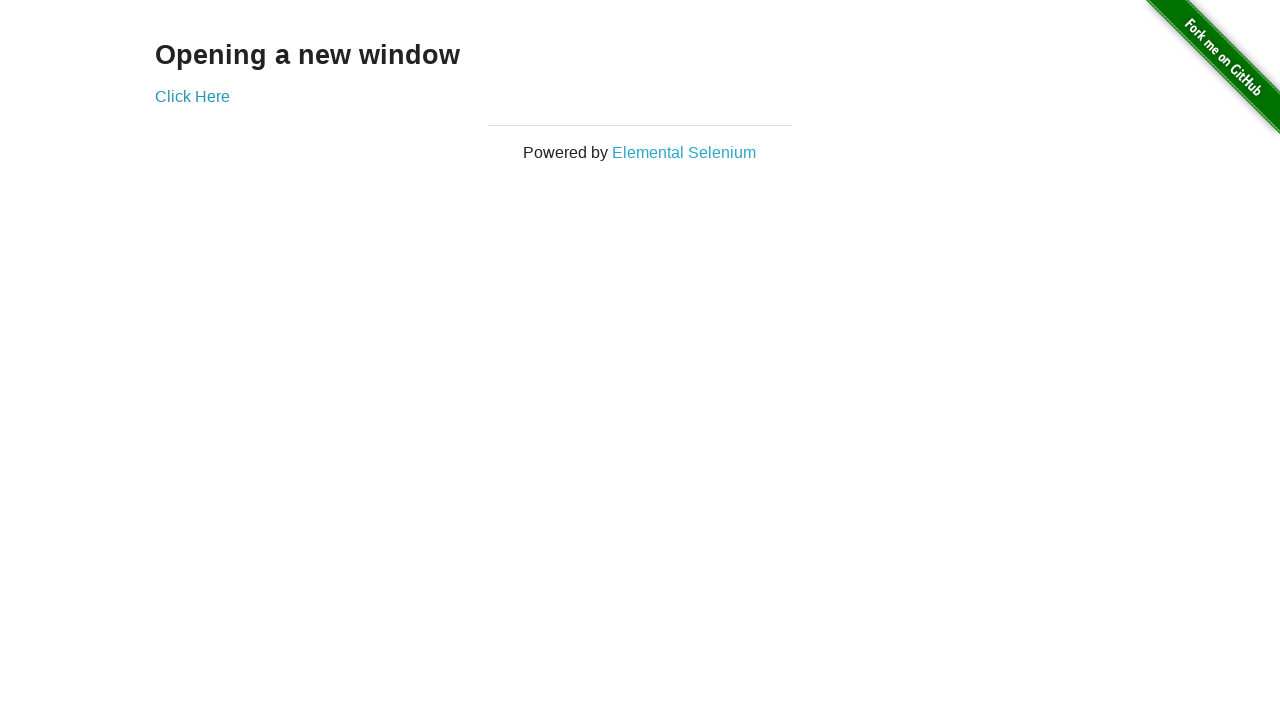